Tests marking all items as completed using the toggle all checkbox

Starting URL: https://demo.playwright.dev/todomvc

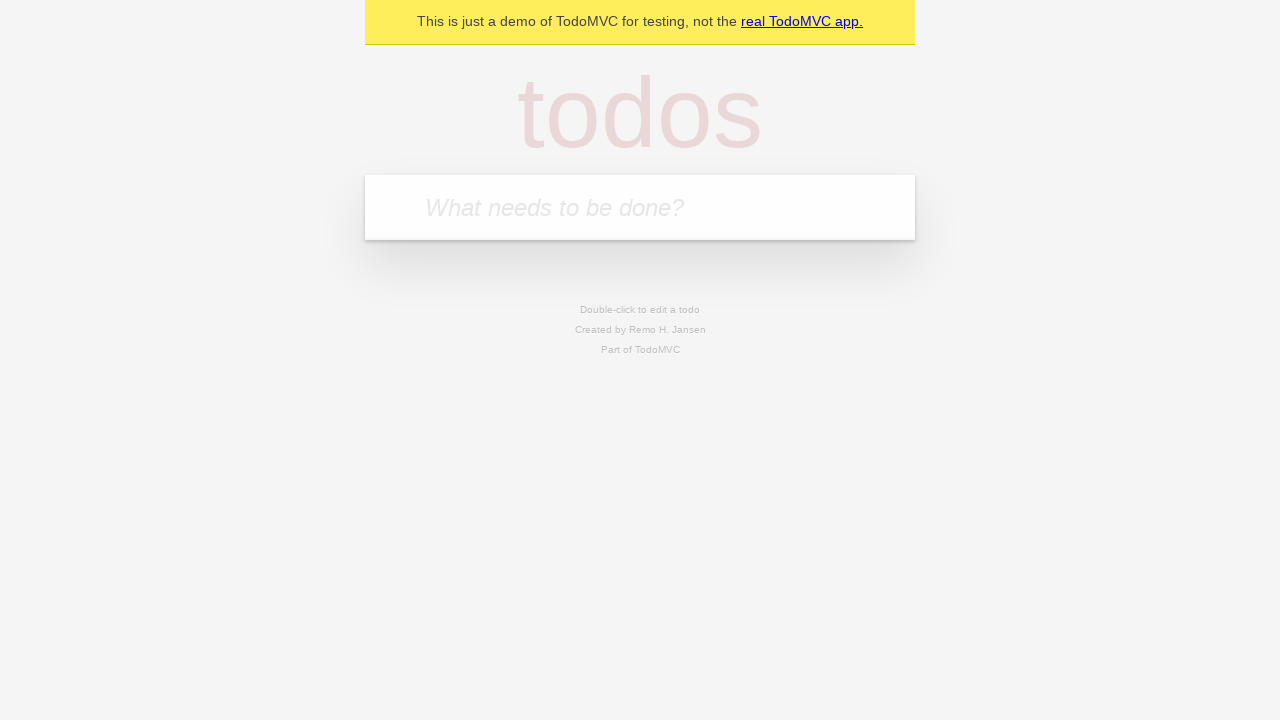

Filled todo input field with 'buy some cheese' on internal:attr=[placeholder="What needs to be done?"i]
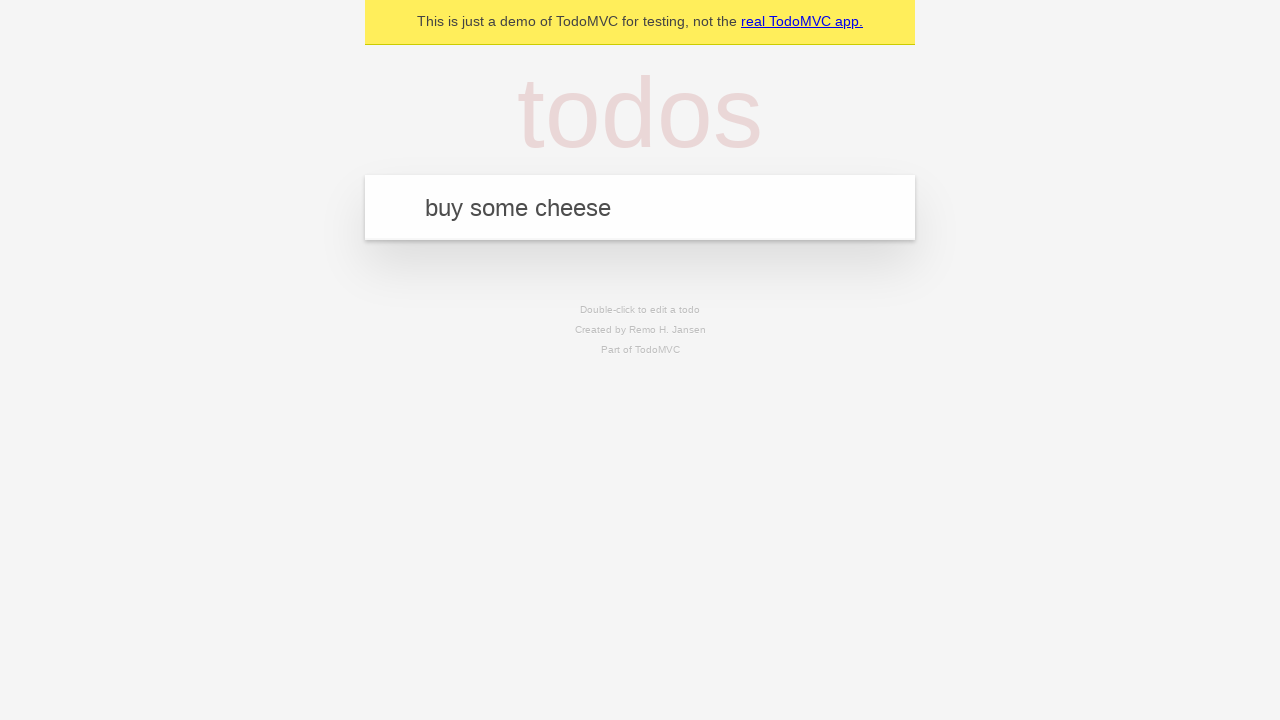

Pressed Enter to create todo 'buy some cheese' on internal:attr=[placeholder="What needs to be done?"i]
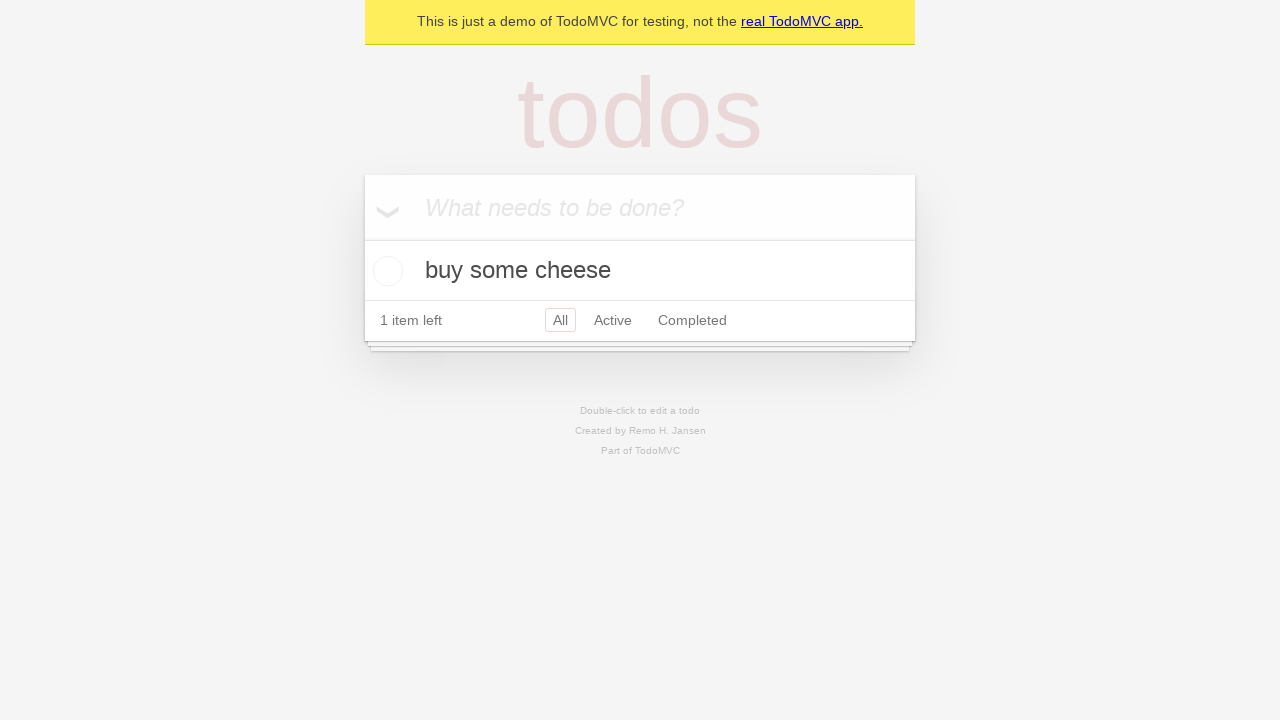

Filled todo input field with 'feed the cat' on internal:attr=[placeholder="What needs to be done?"i]
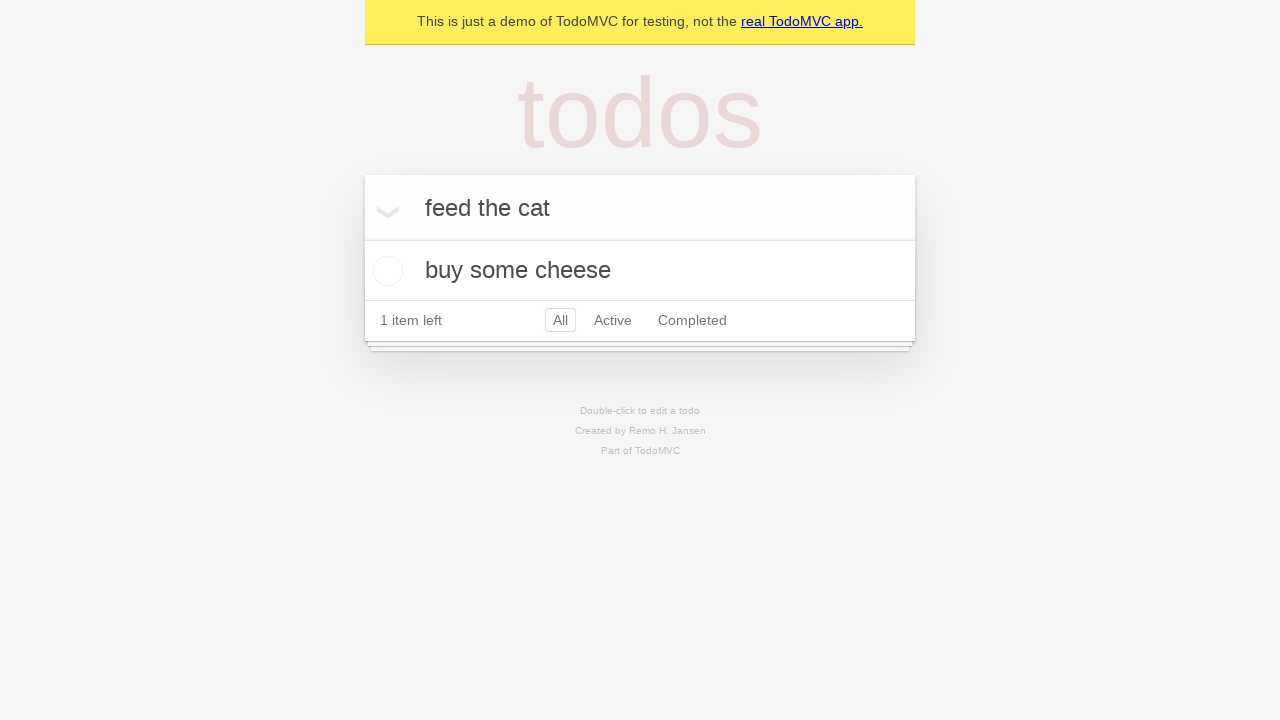

Pressed Enter to create todo 'feed the cat' on internal:attr=[placeholder="What needs to be done?"i]
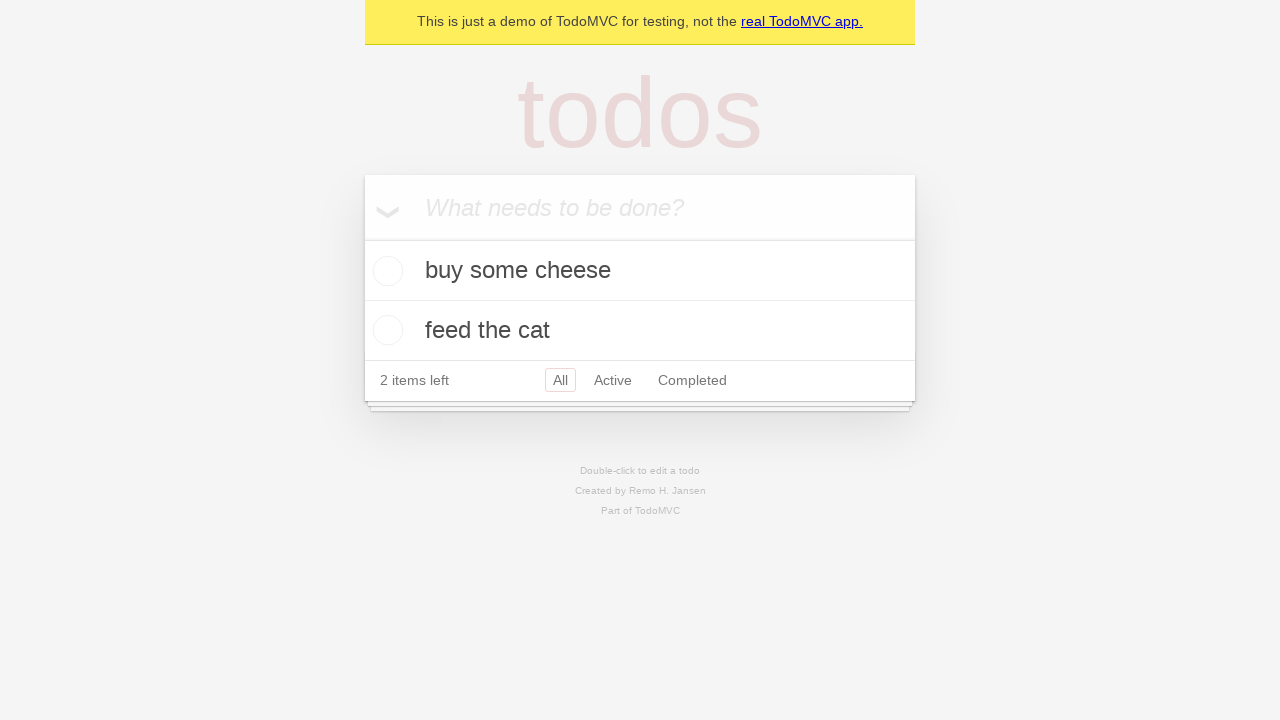

Filled todo input field with 'book a doctors appointment' on internal:attr=[placeholder="What needs to be done?"i]
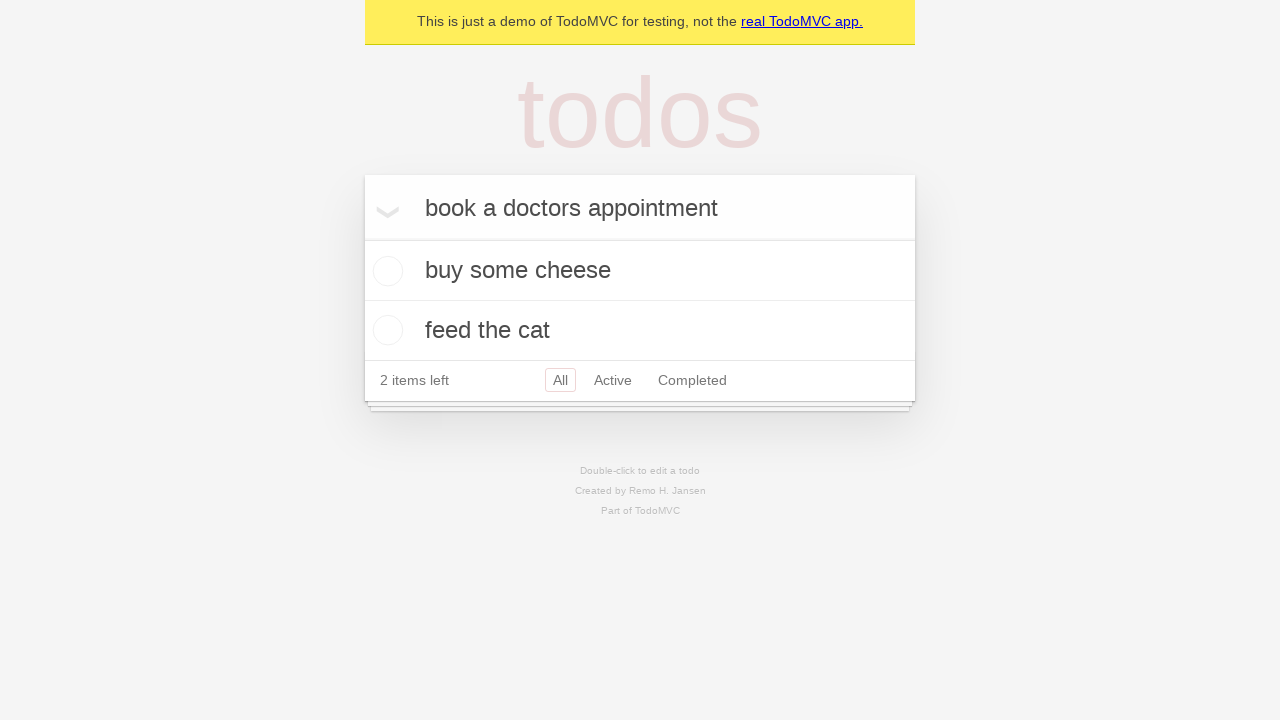

Pressed Enter to create todo 'book a doctors appointment' on internal:attr=[placeholder="What needs to be done?"i]
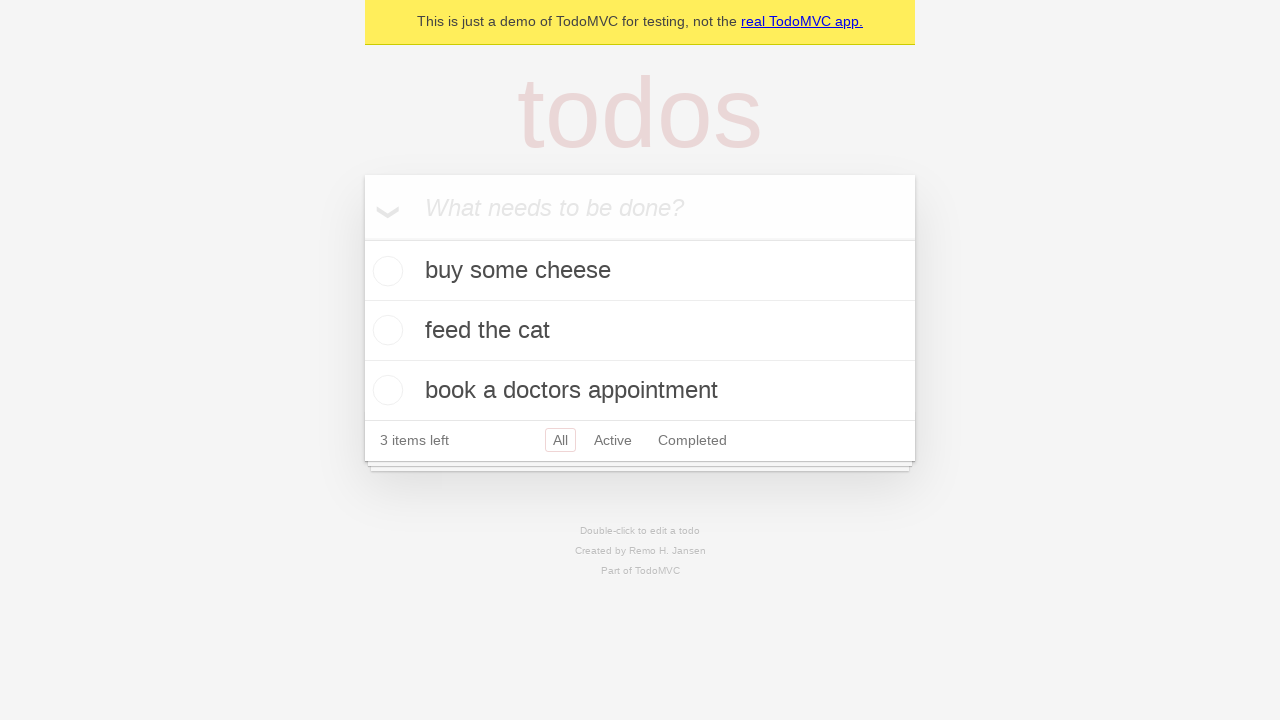

Waited for all 3 todo items to load in the DOM
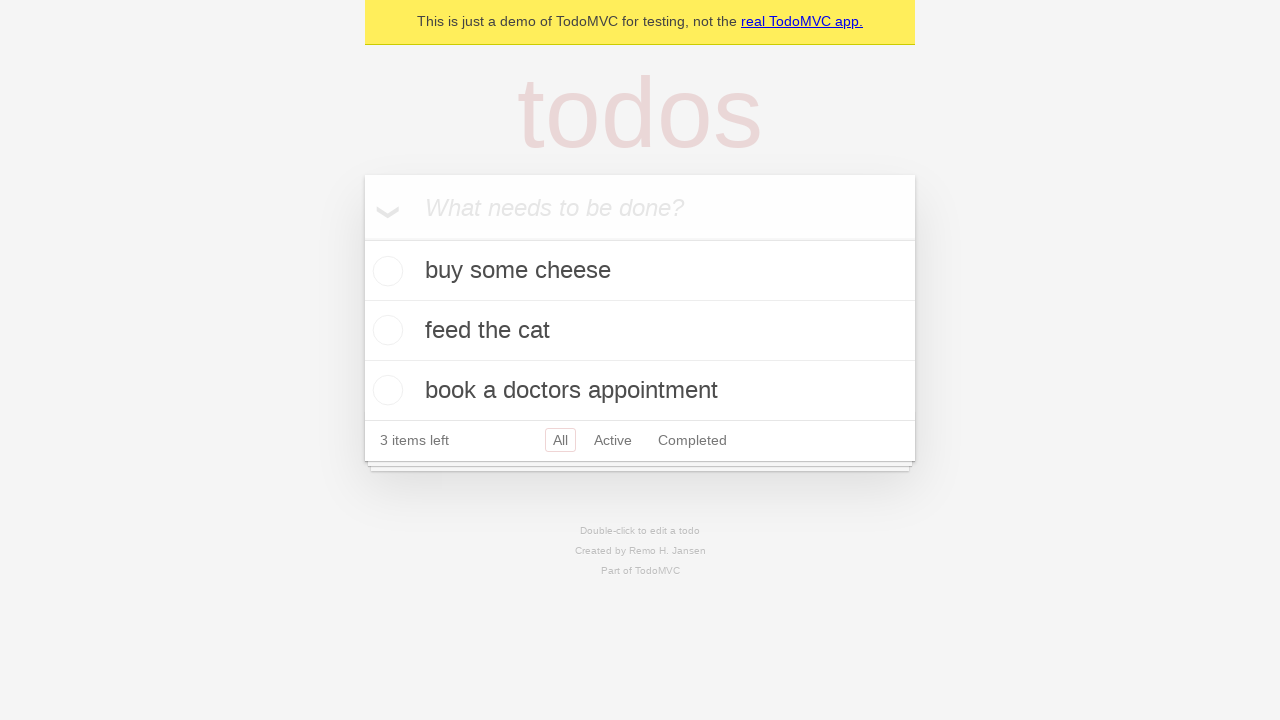

Clicked 'Mark all as complete' checkbox to mark all todos as completed at (362, 238) on internal:label="Mark all as complete"i
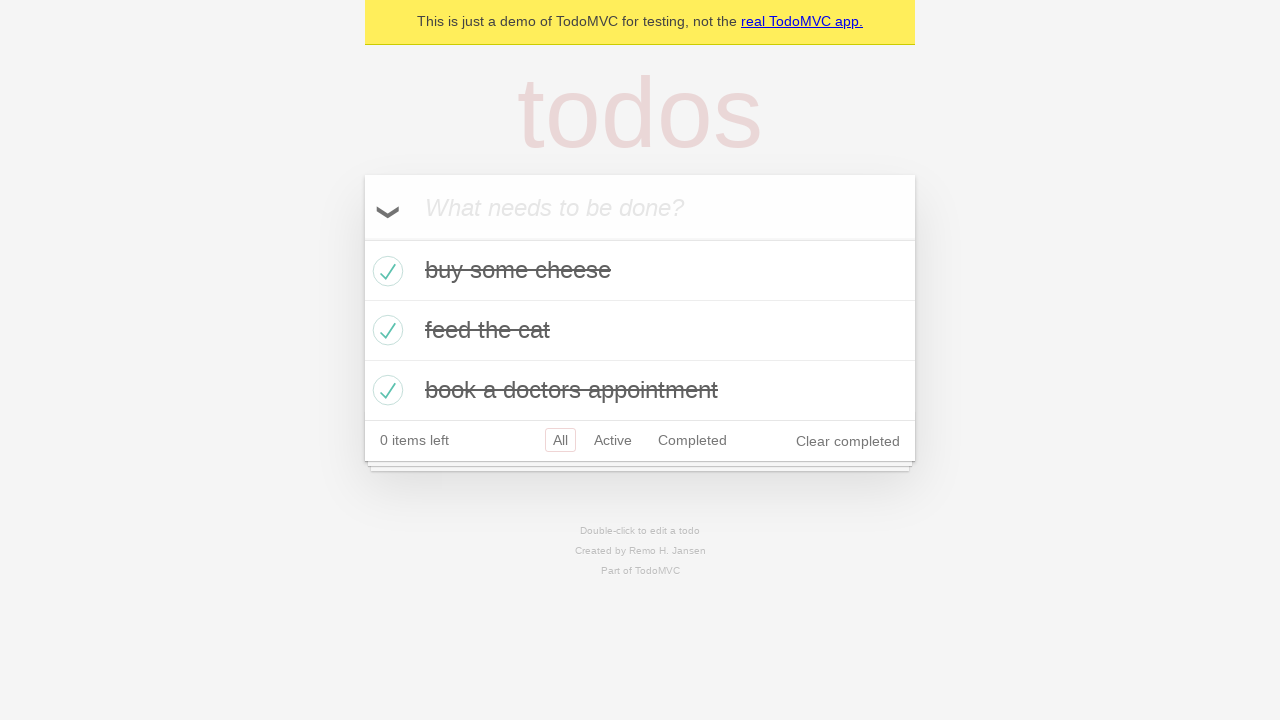

Verified that all todo items are now marked as completed
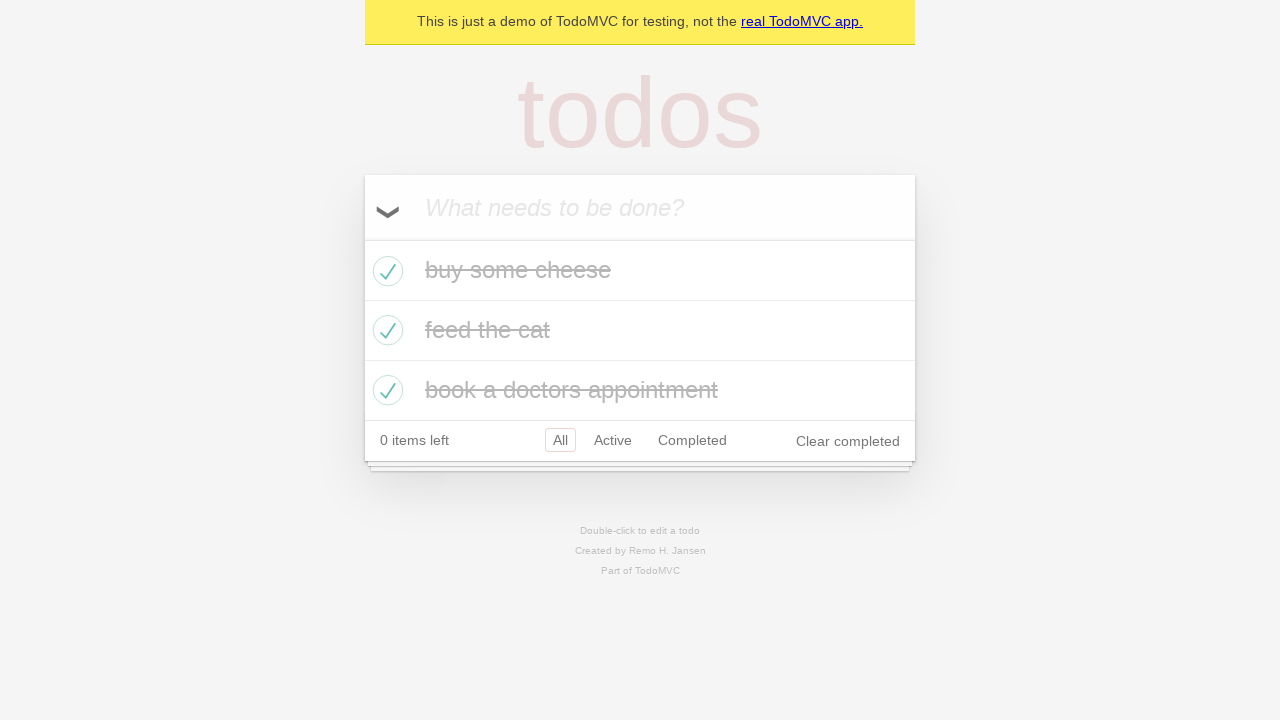

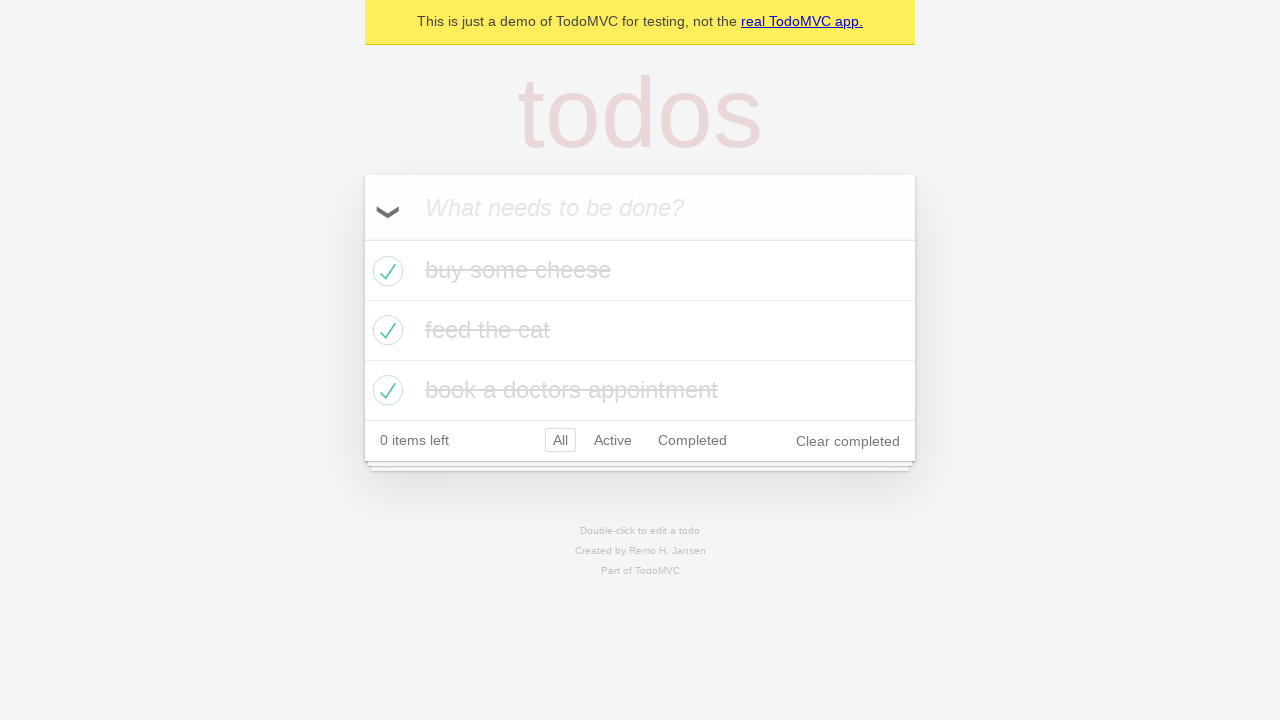